Tests an e-commerce guest checkout flow by adding a product to cart, proceeding to checkout, filling billing information, selecting payment method, and placing an order.

Starting URL: https://practice.automationtesting.in/

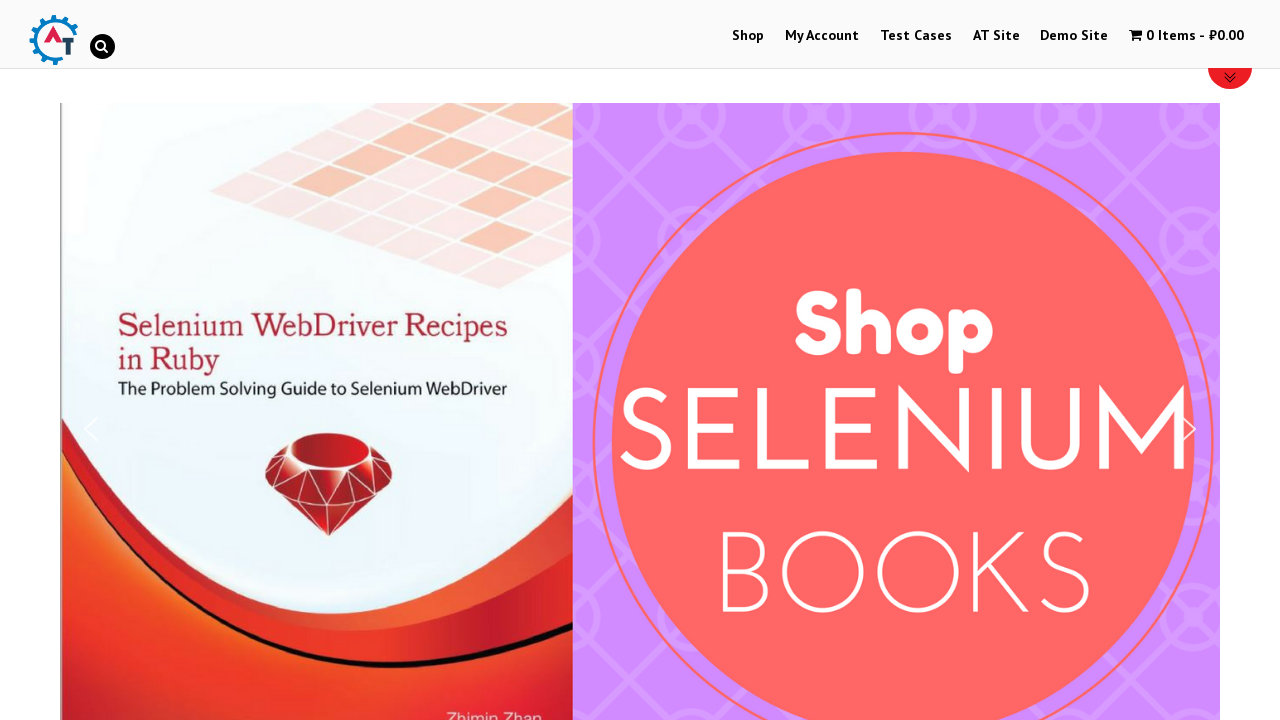

Clicked on Shop menu item at (748, 36) on #menu-item-40
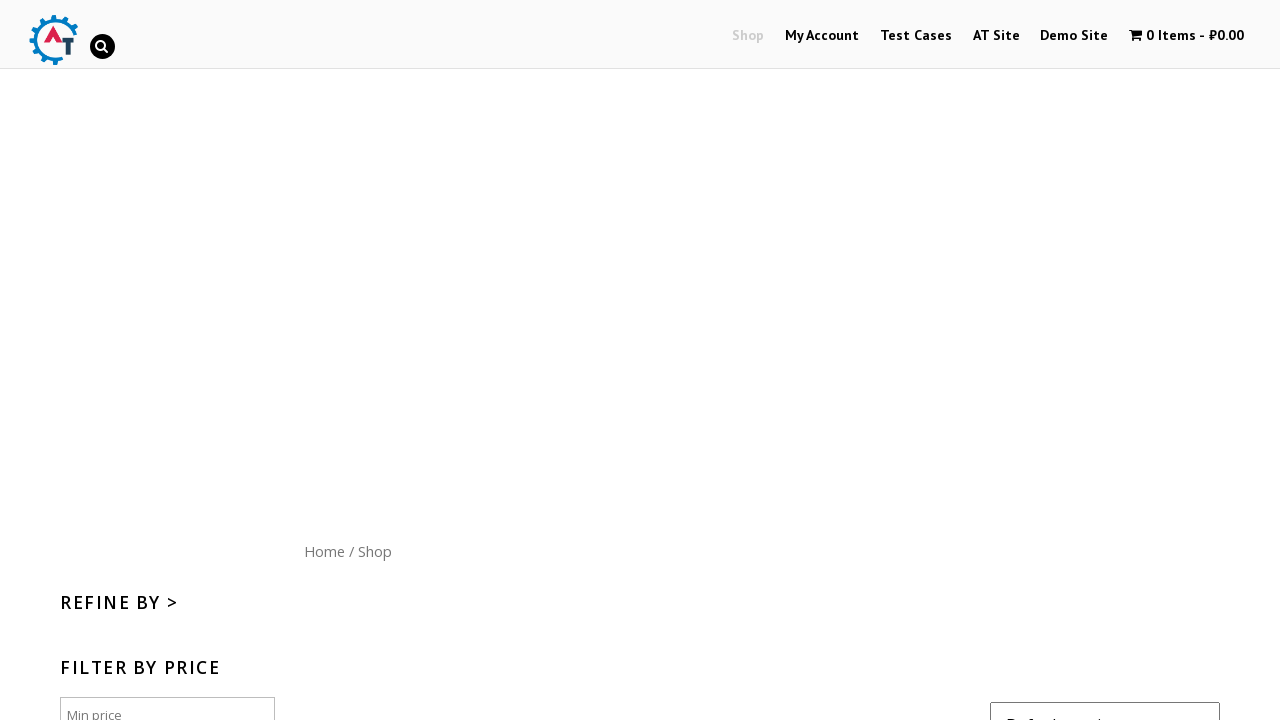

Waited for page to load (2 seconds)
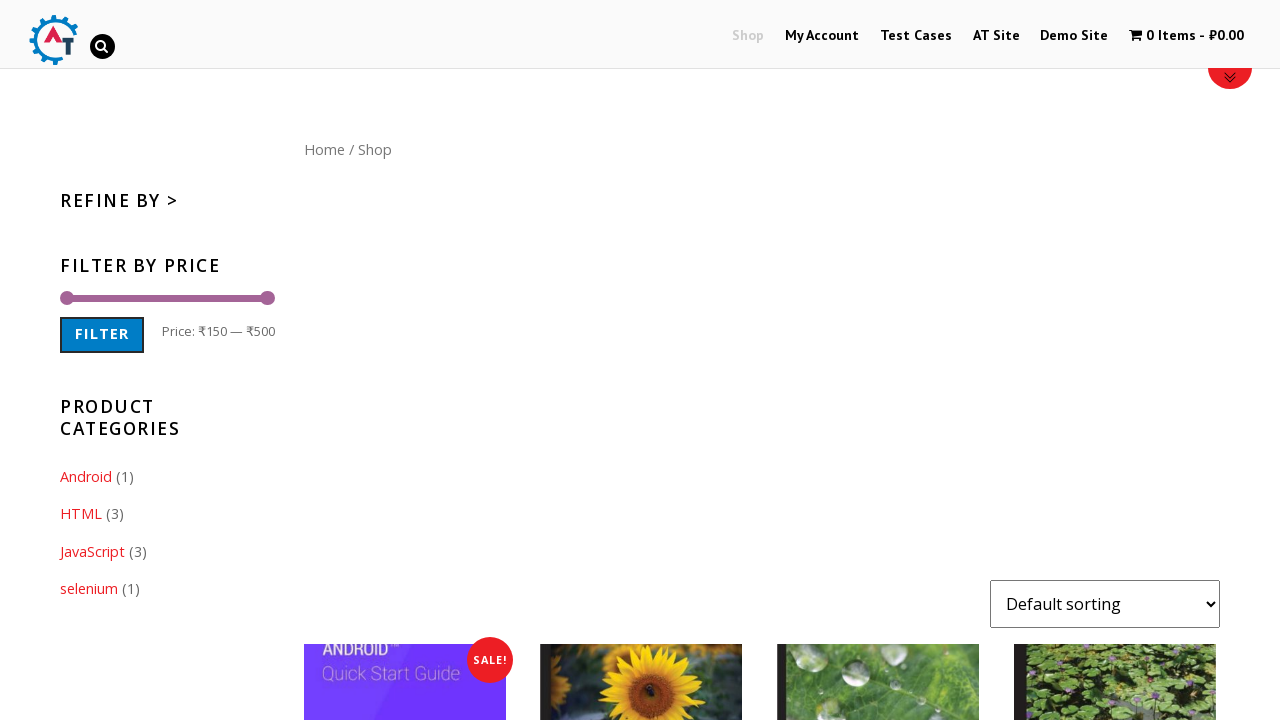

Scrolled down 300 pixels
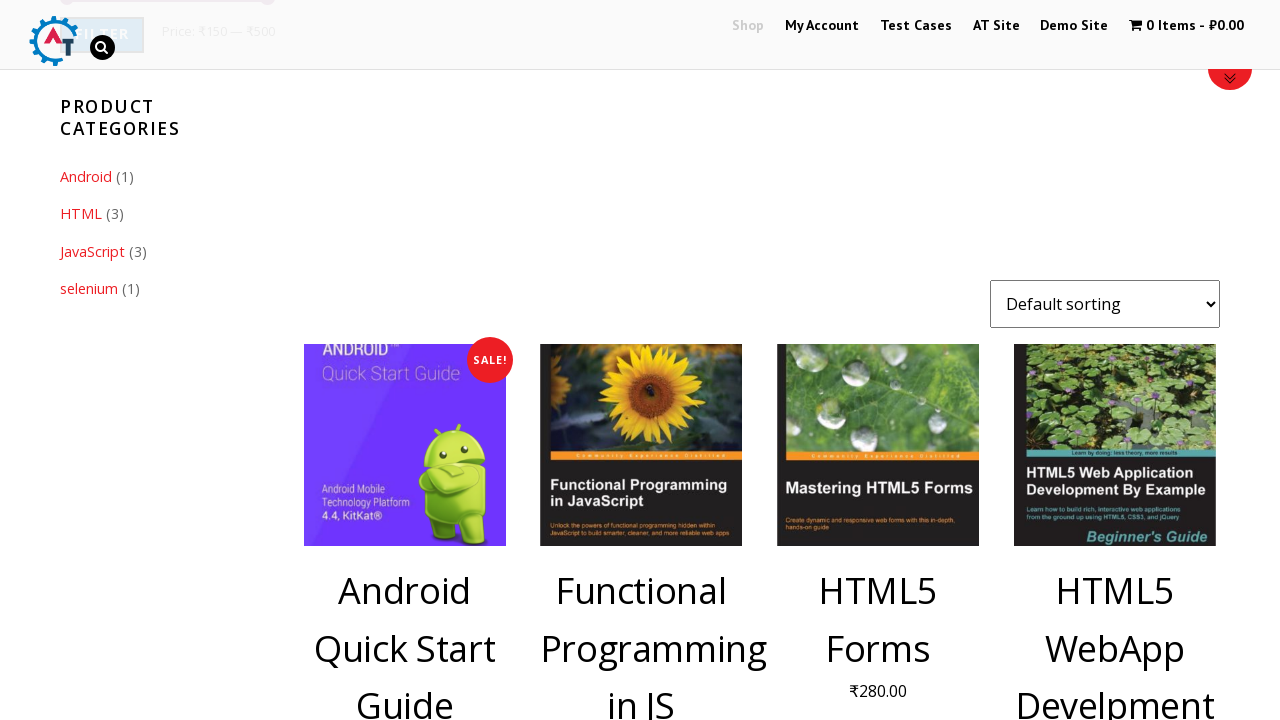

Added product (ID 182) to cart at (1115, 361) on xpath=//a[@data-product_id='182']
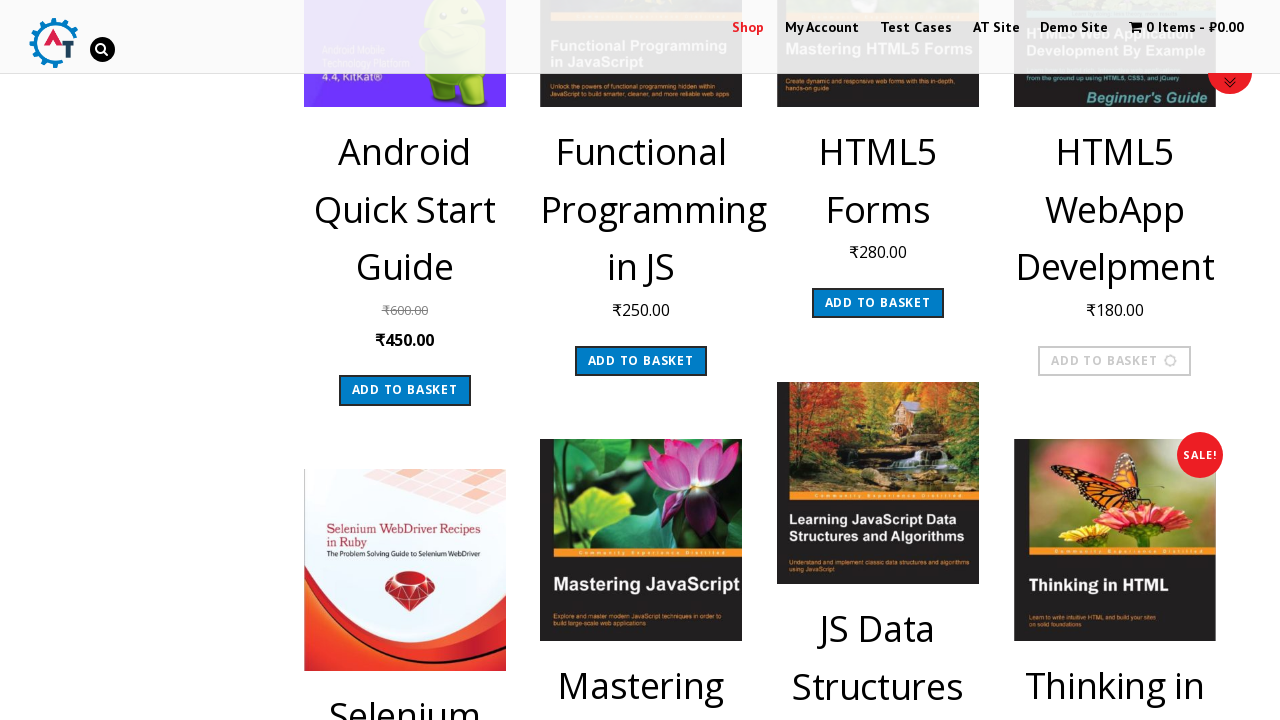

Waited for cart to update (2 seconds)
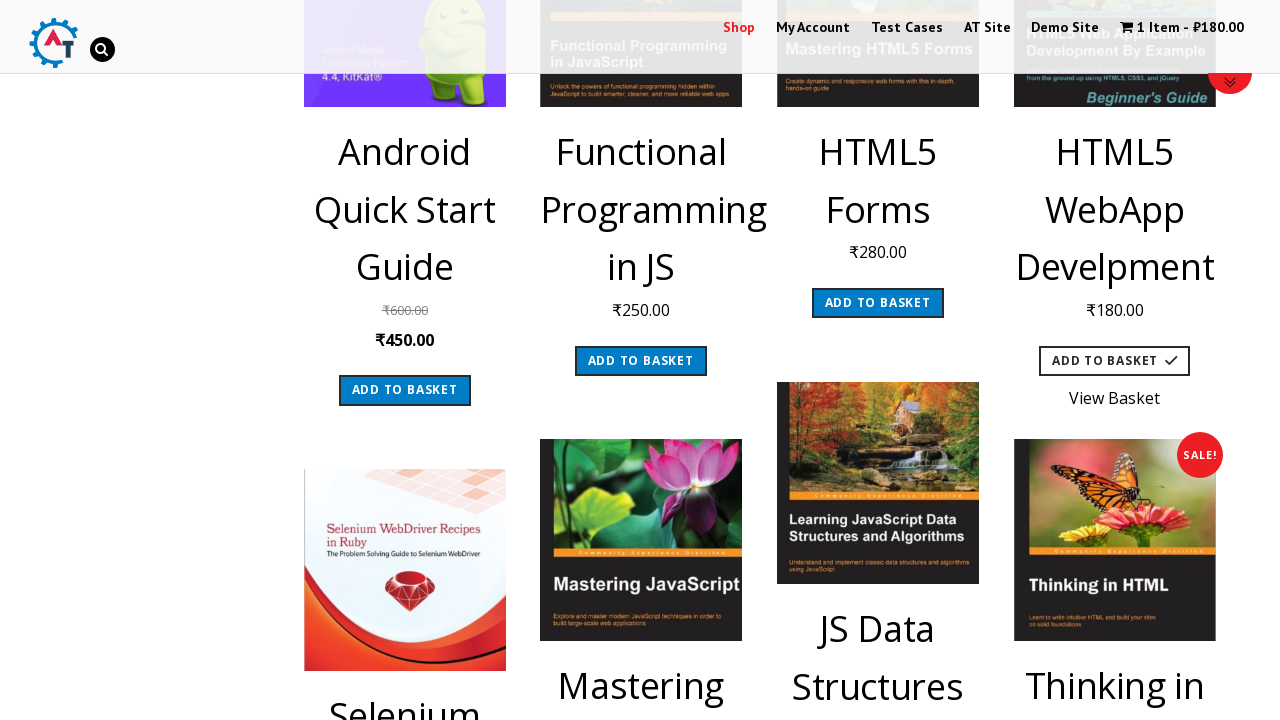

Clicked on cart contents at (1158, 28) on .cartcontents
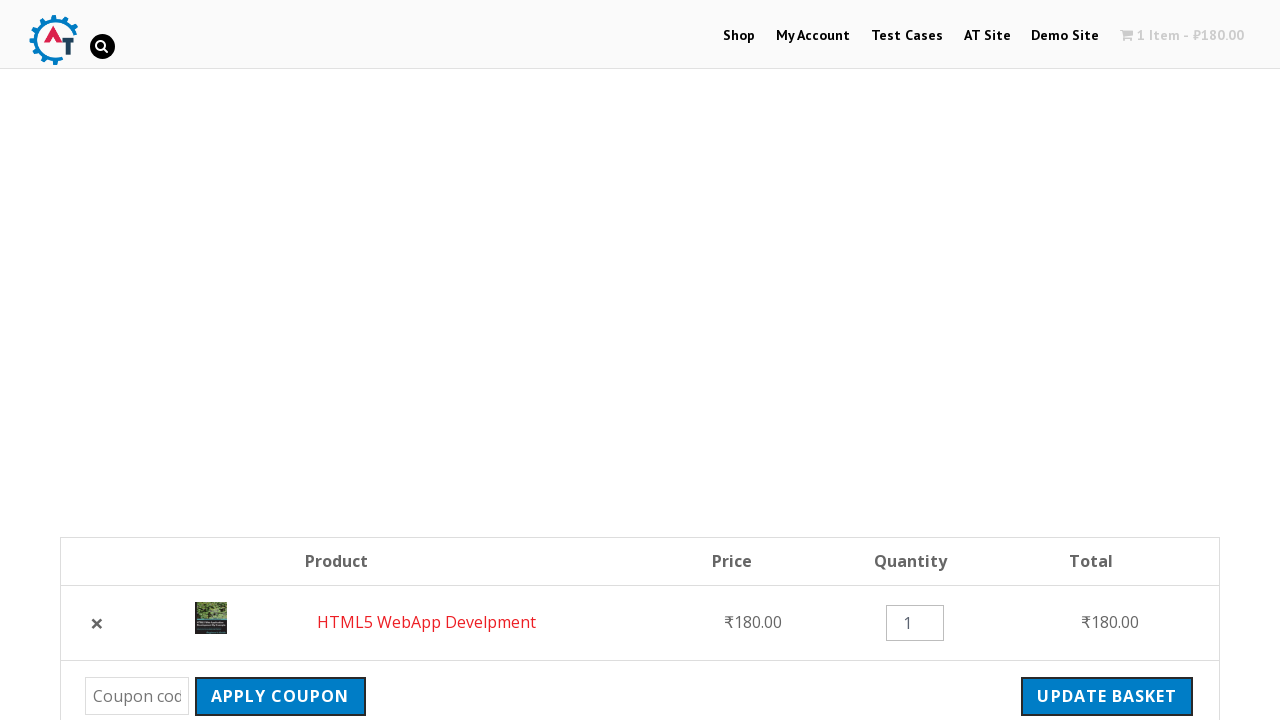

Checkout button is visible
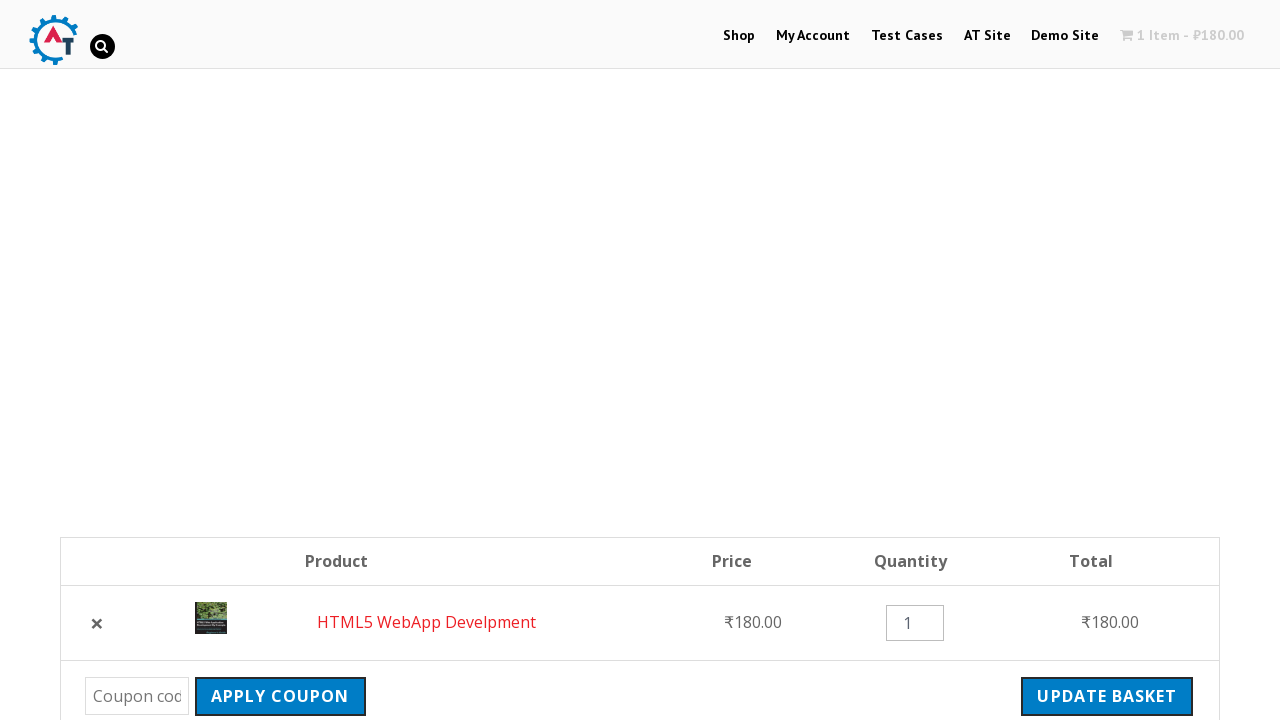

Clicked proceed to checkout button at (1098, 360) on .checkout-button.button.alt.wc-forward
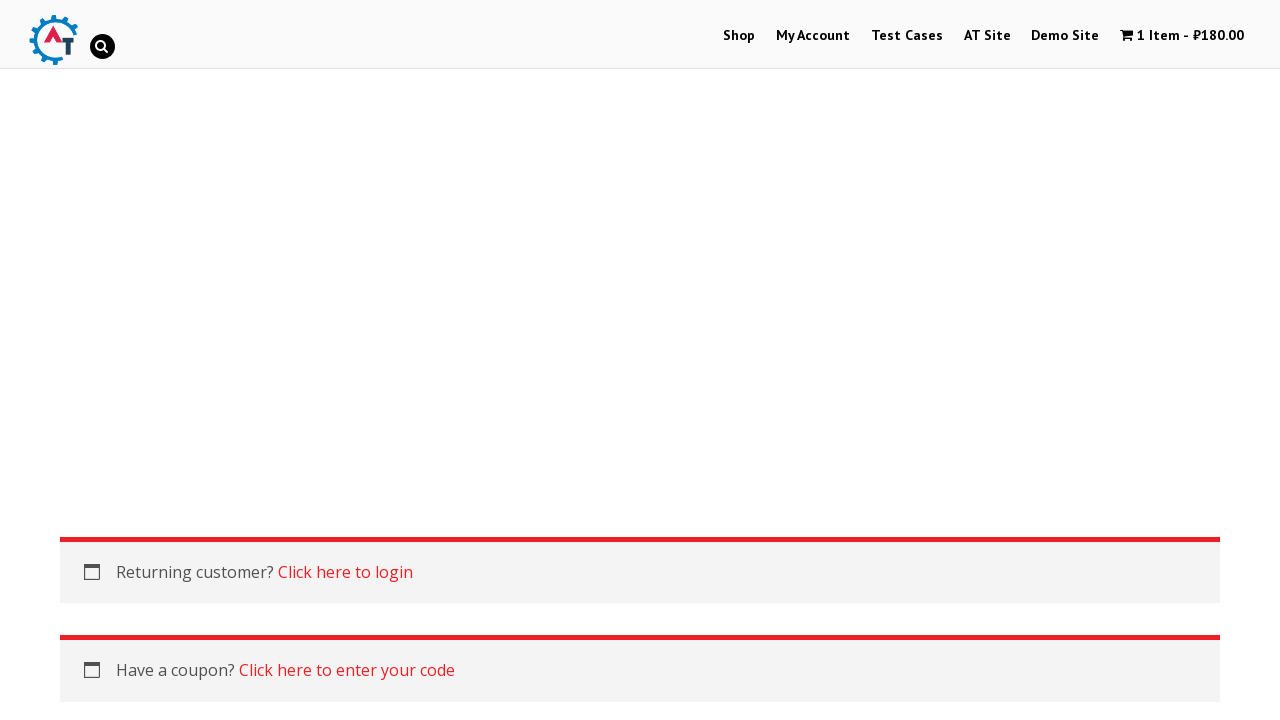

Billing first name field is visible
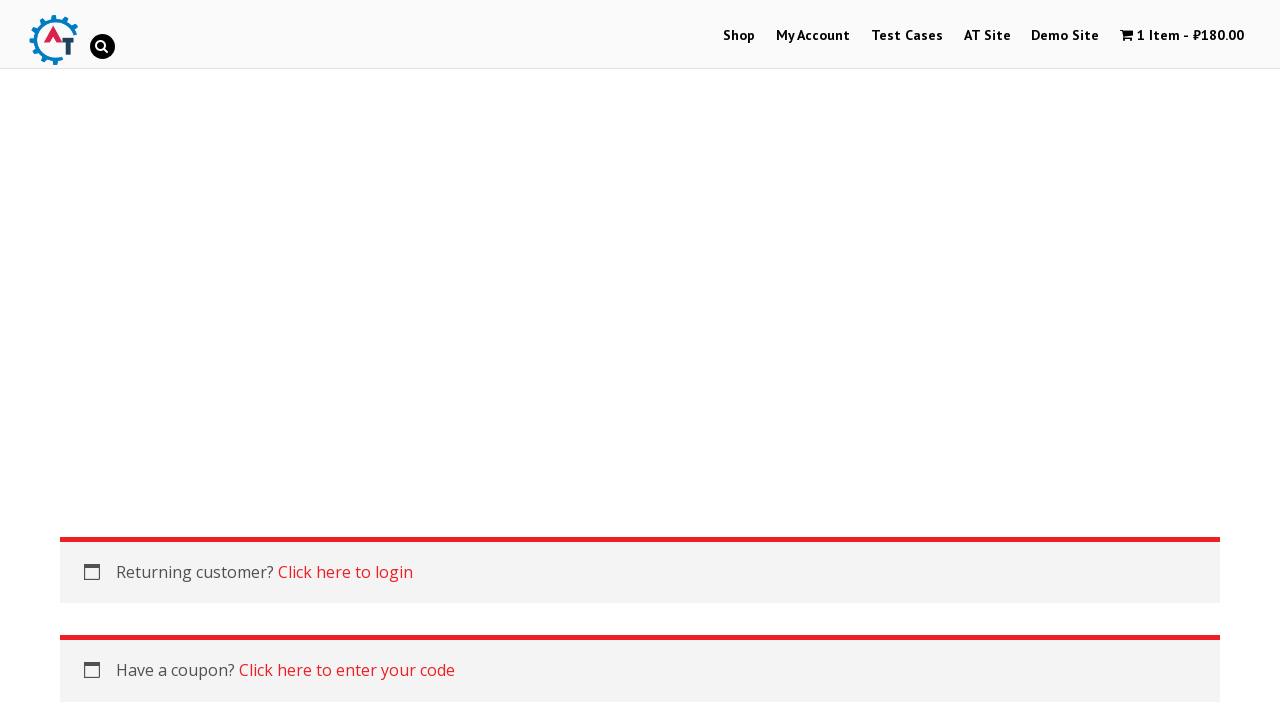

Filled billing first name: Viktor on #billing_first_name
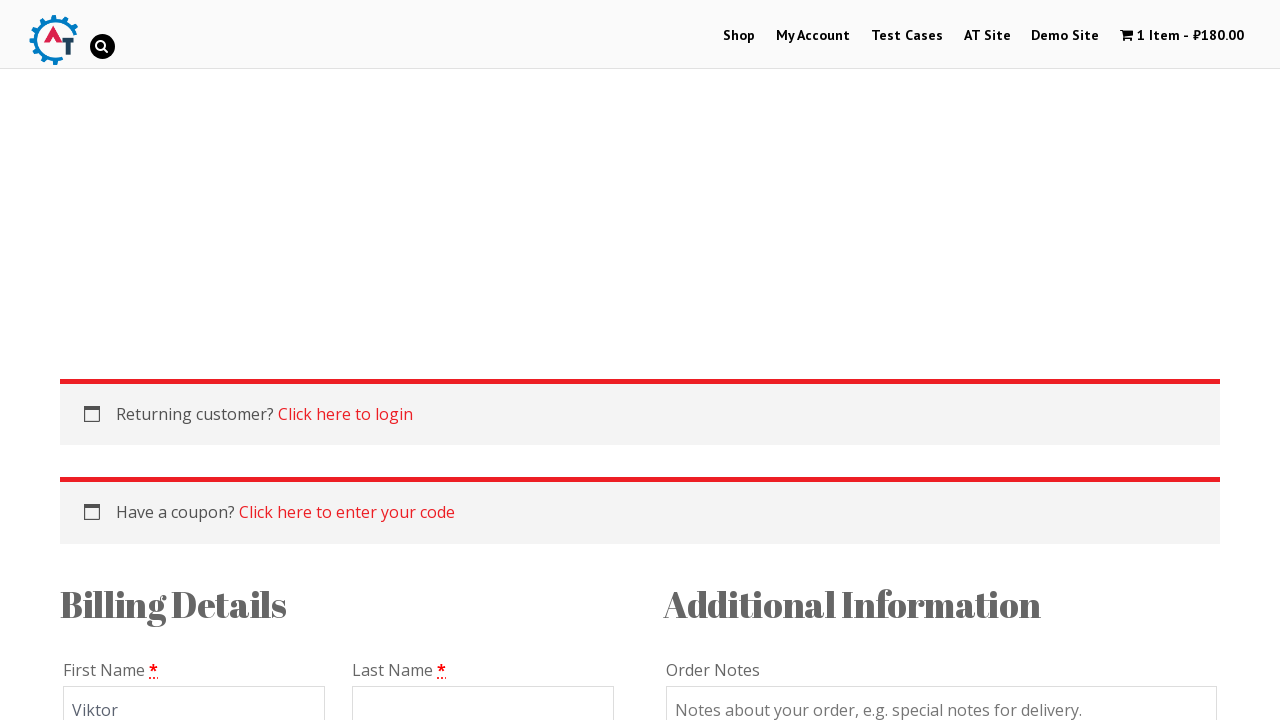

Filled billing last name: Petrov on #billing_last_name
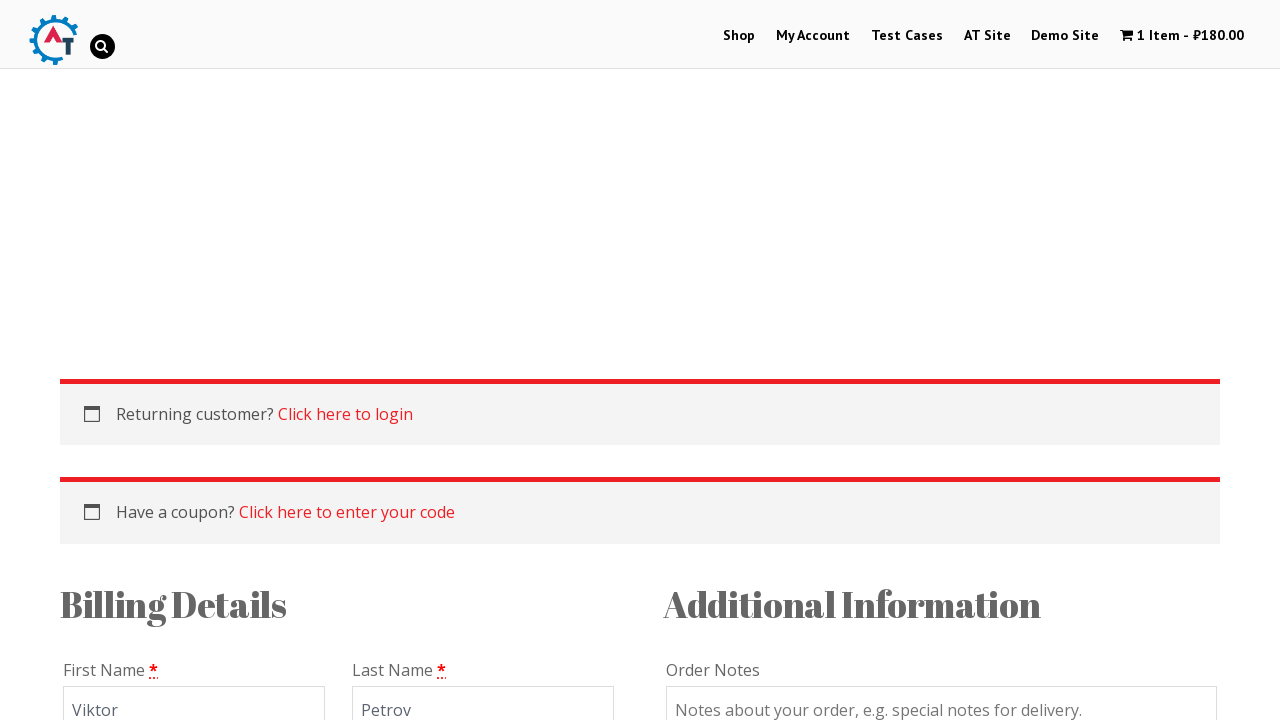

Filled billing email: viktor.petrov@testmail.com on #billing_email
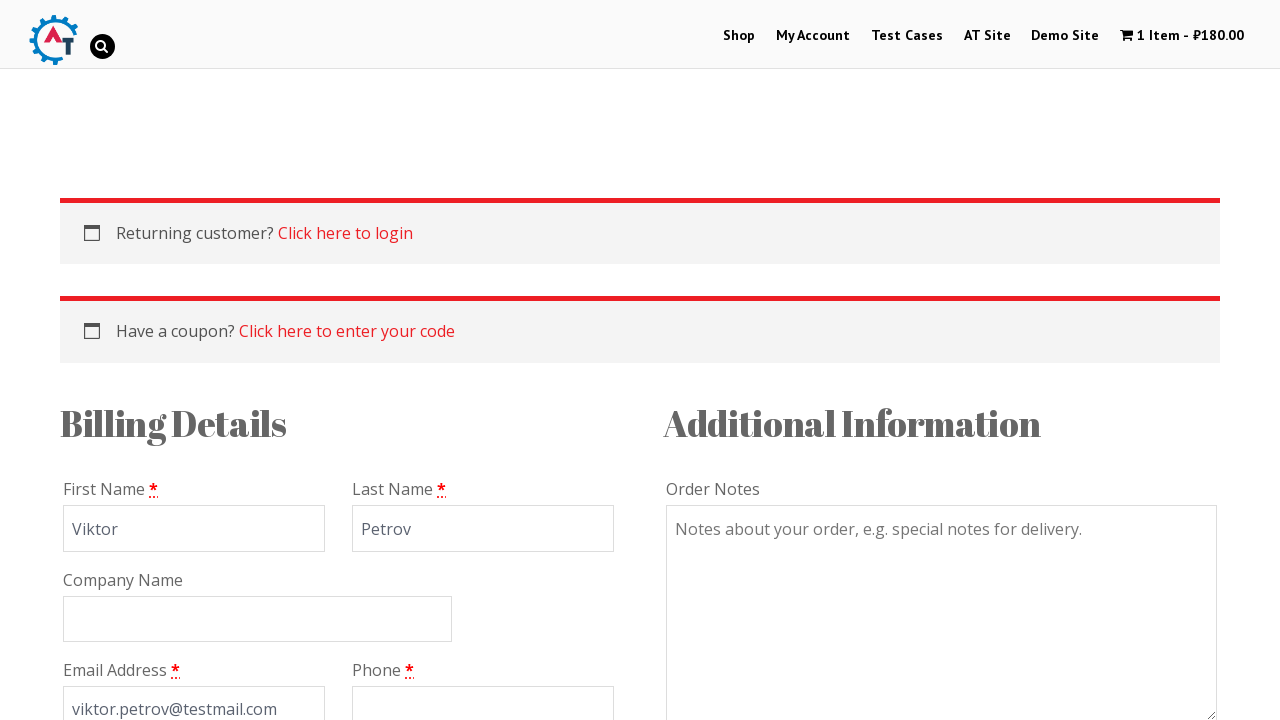

Filled billing phone: 79001234567 on #billing_phone
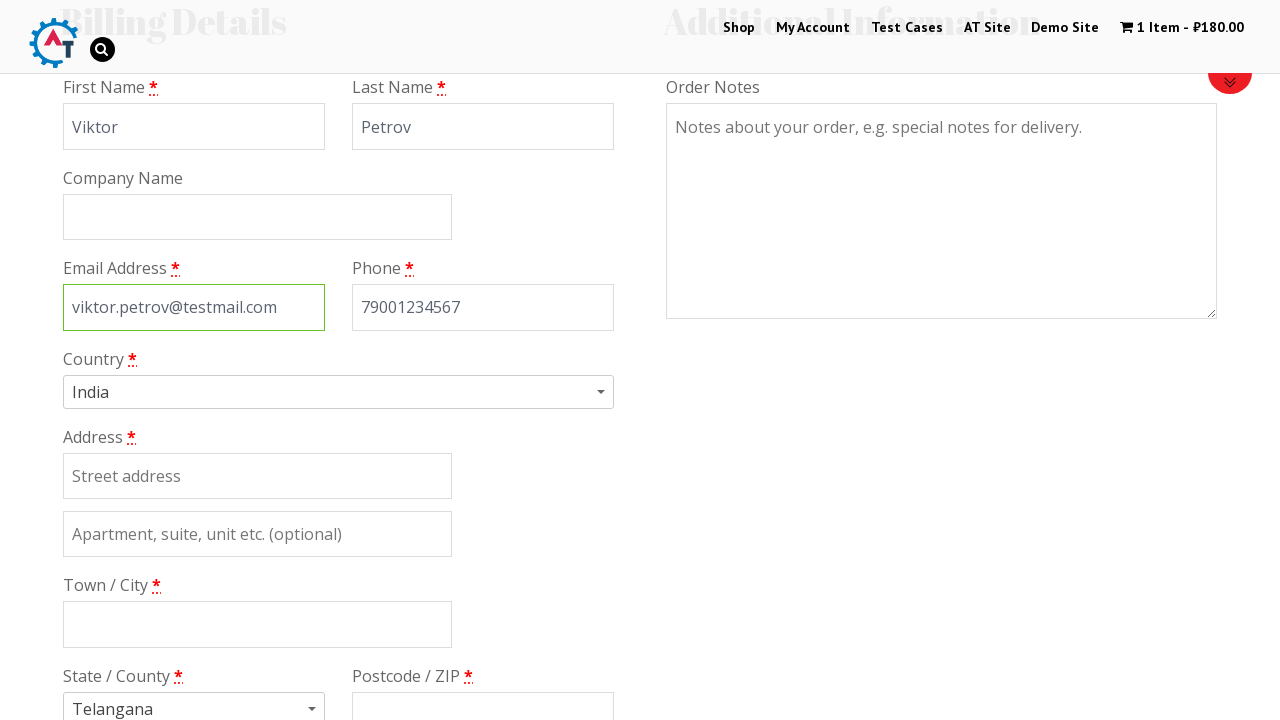

Clicked country dropdown at (338, 392) on .select2-container.country_to_state.country_select
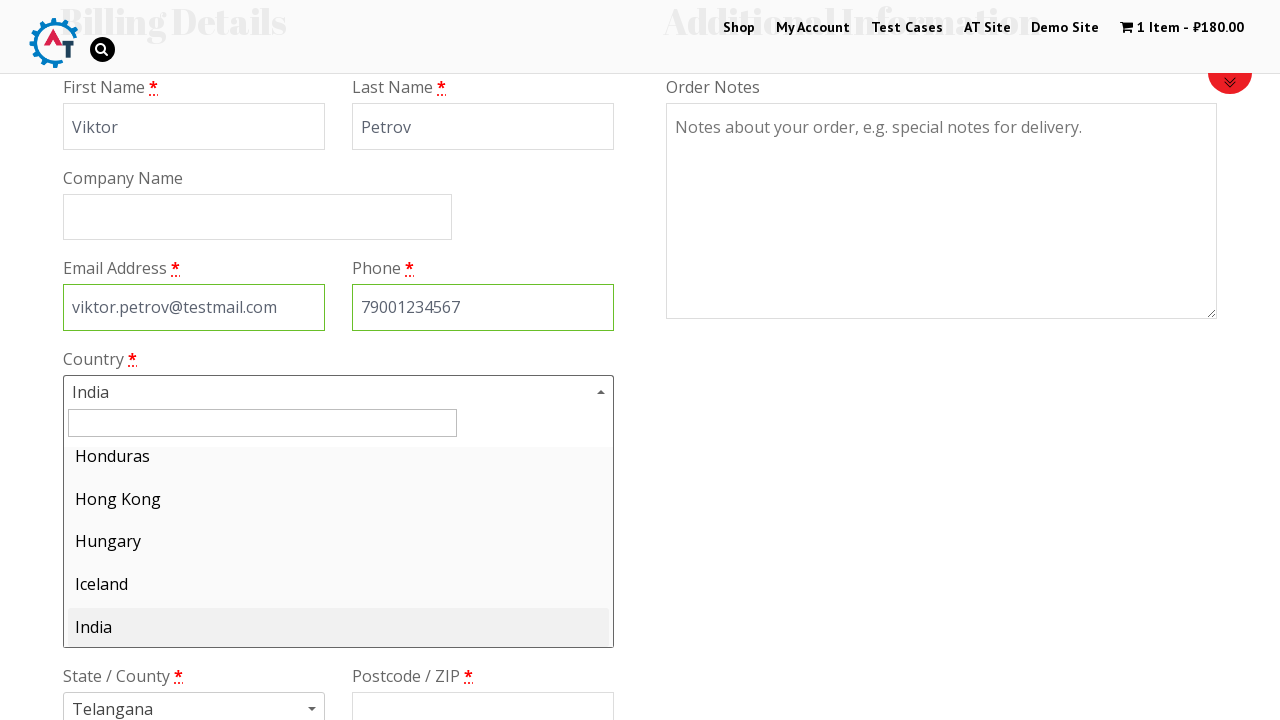

Typed 'Russia' in country search field on #s2id_autogen1_search
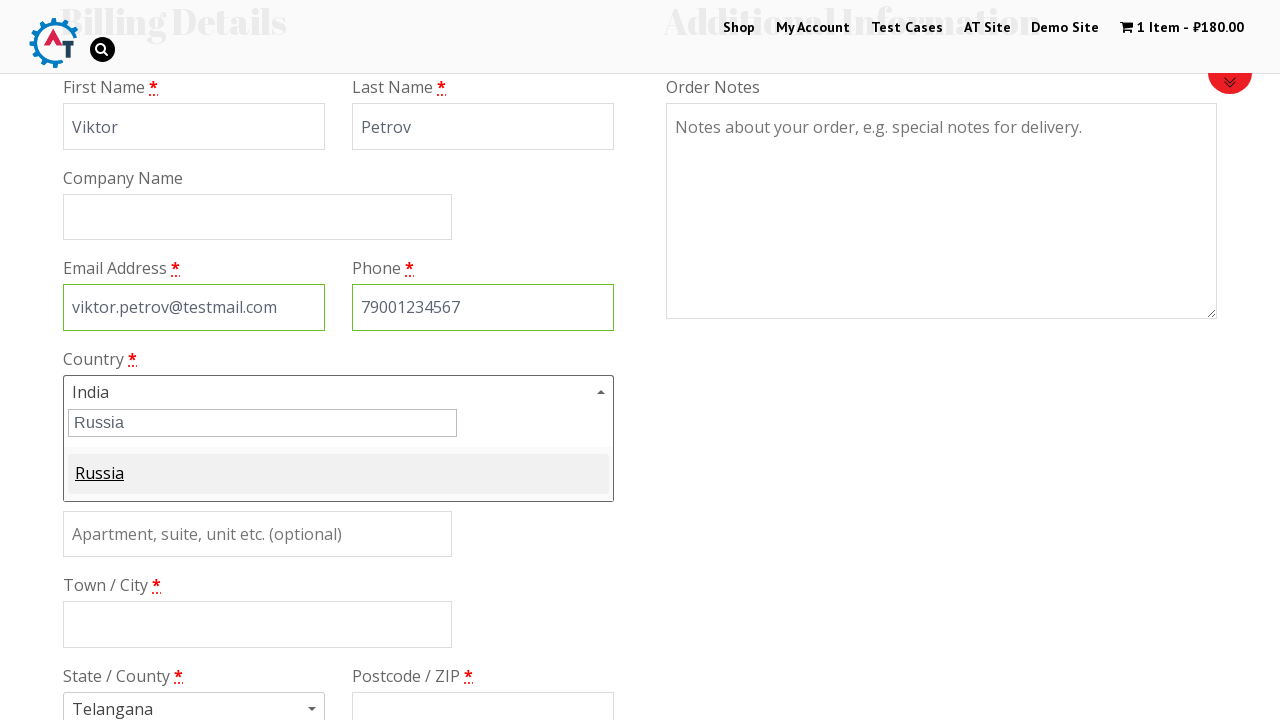

Country dropdown results loaded
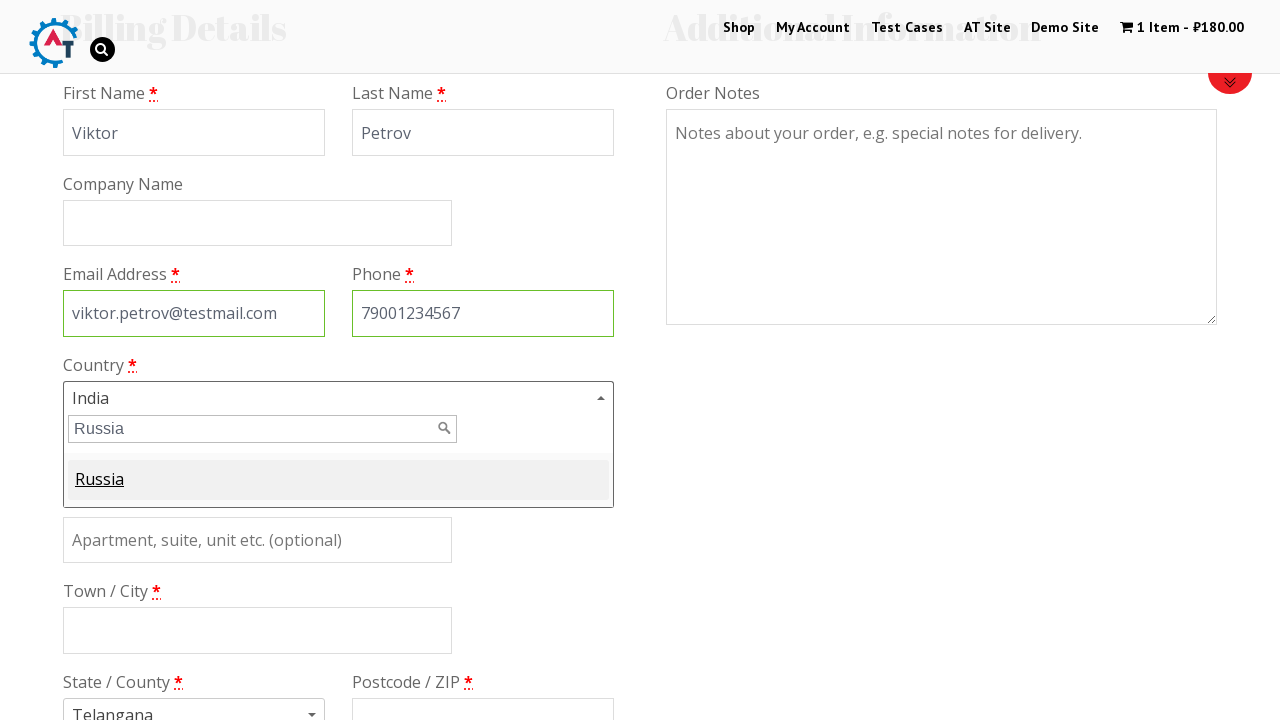

Selected Russia from dropdown at (338, 480) on .select2-results li:first-child
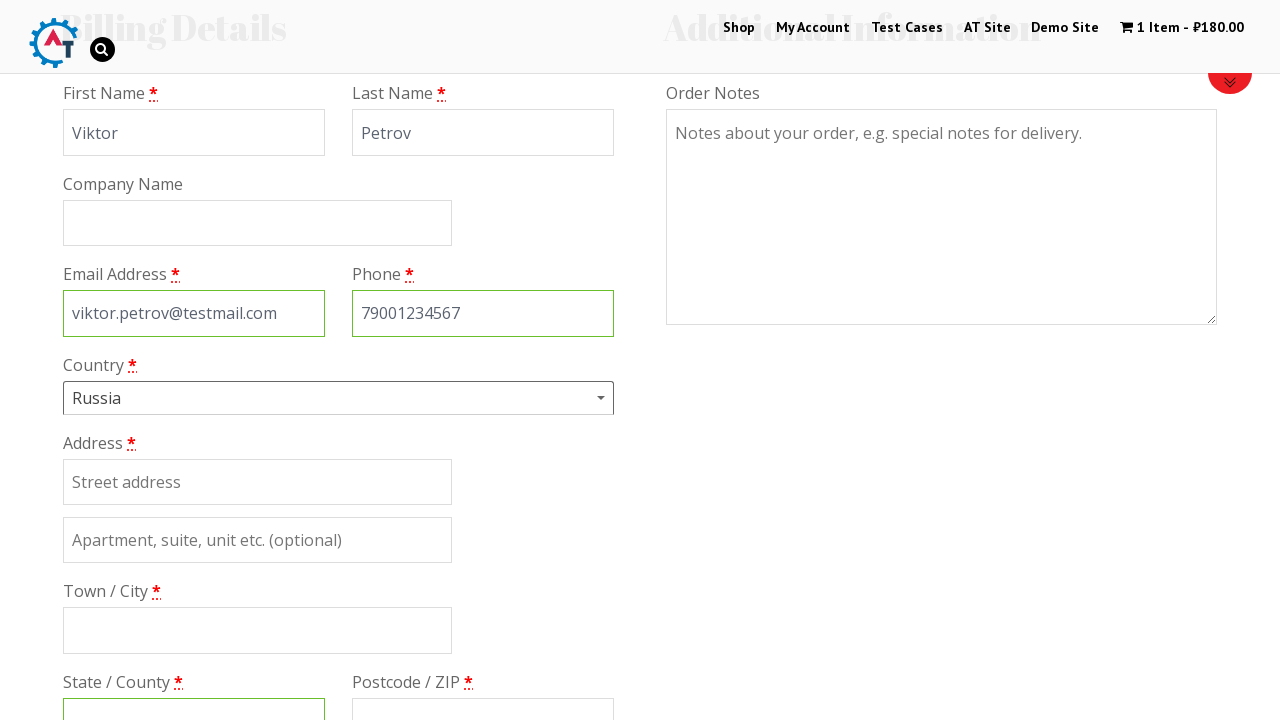

Filled billing address: Lenina Street 15 on #billing_address_1
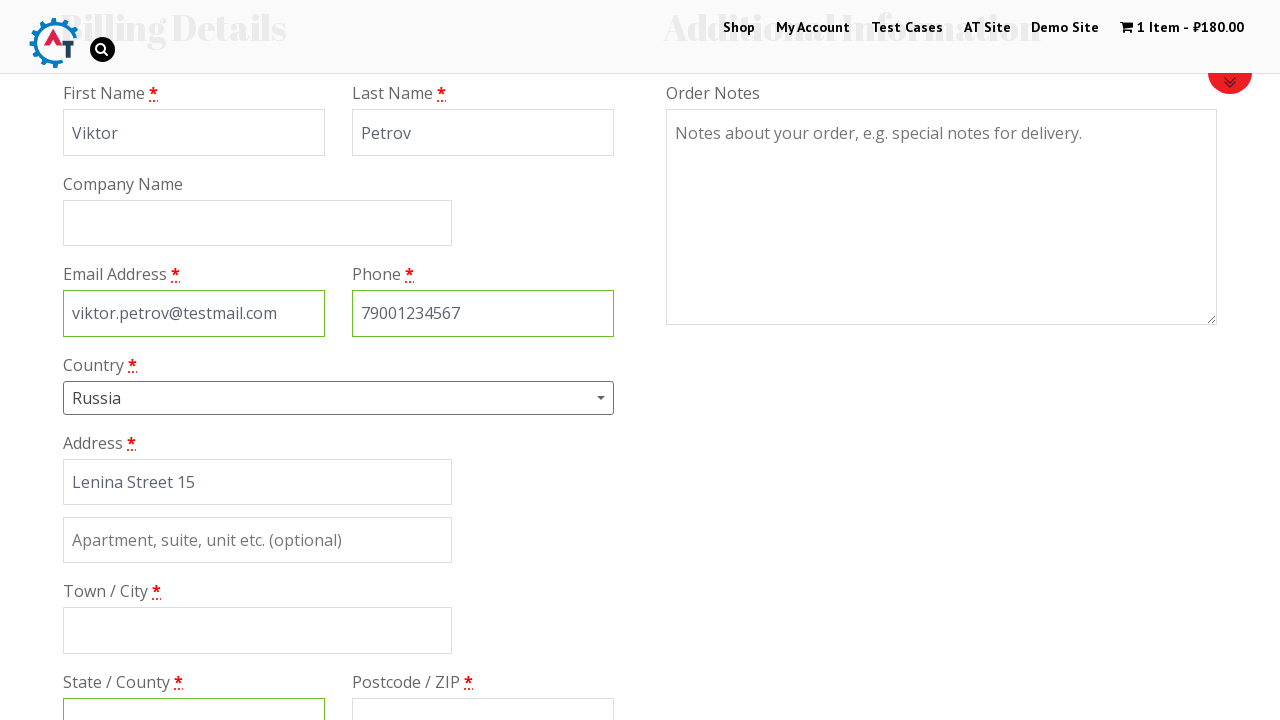

Filled billing city: Moscow on #billing_city
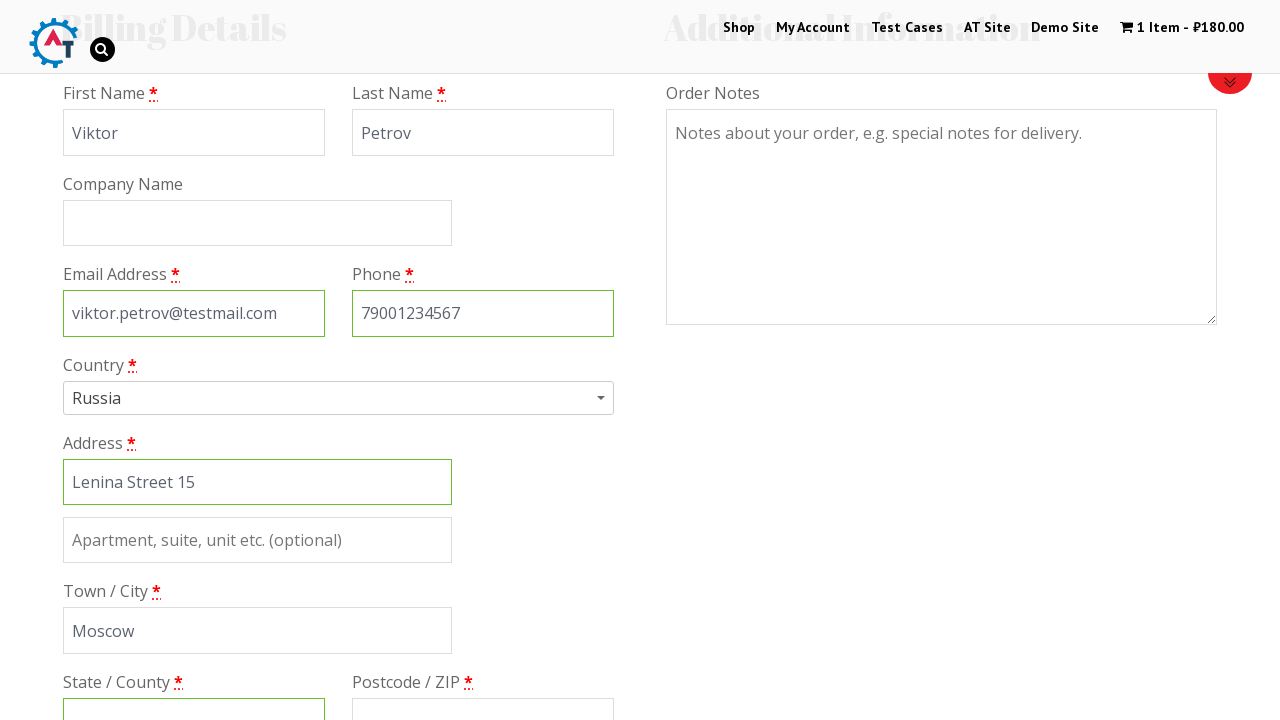

Waited for state/region field (2 seconds)
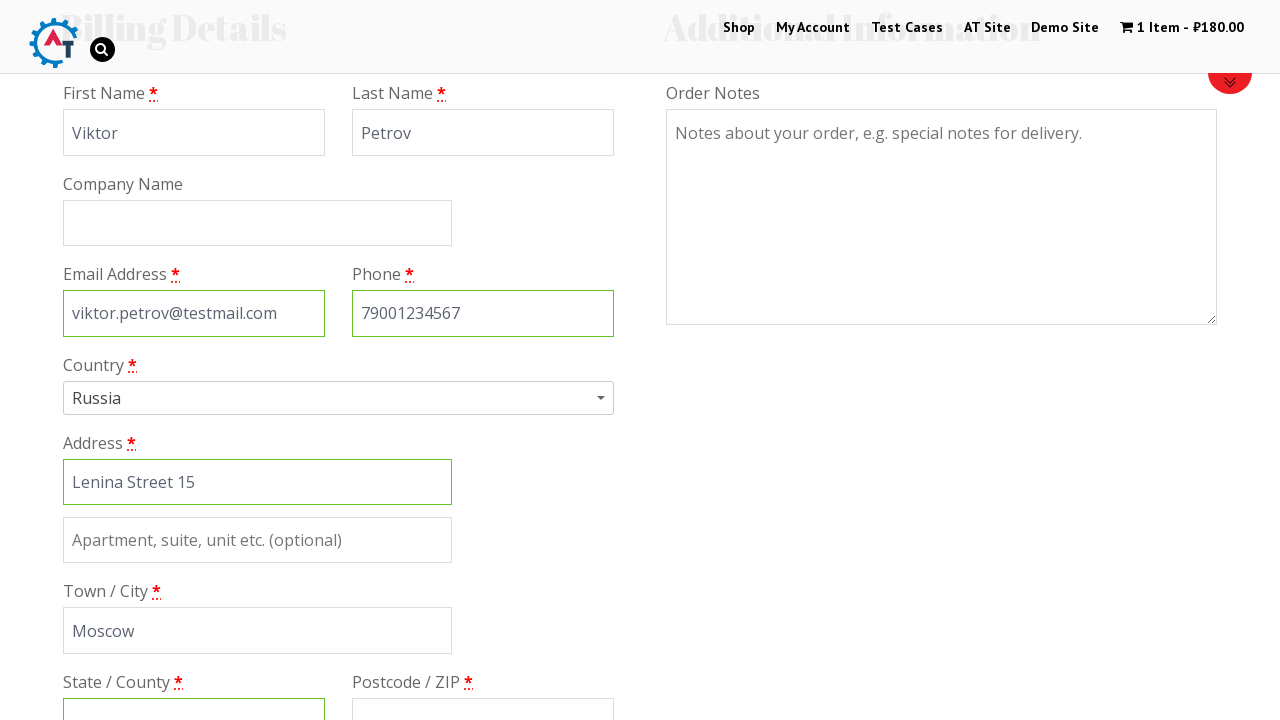

Filled billing state: Moscow Oblast on input[name='billing_state']
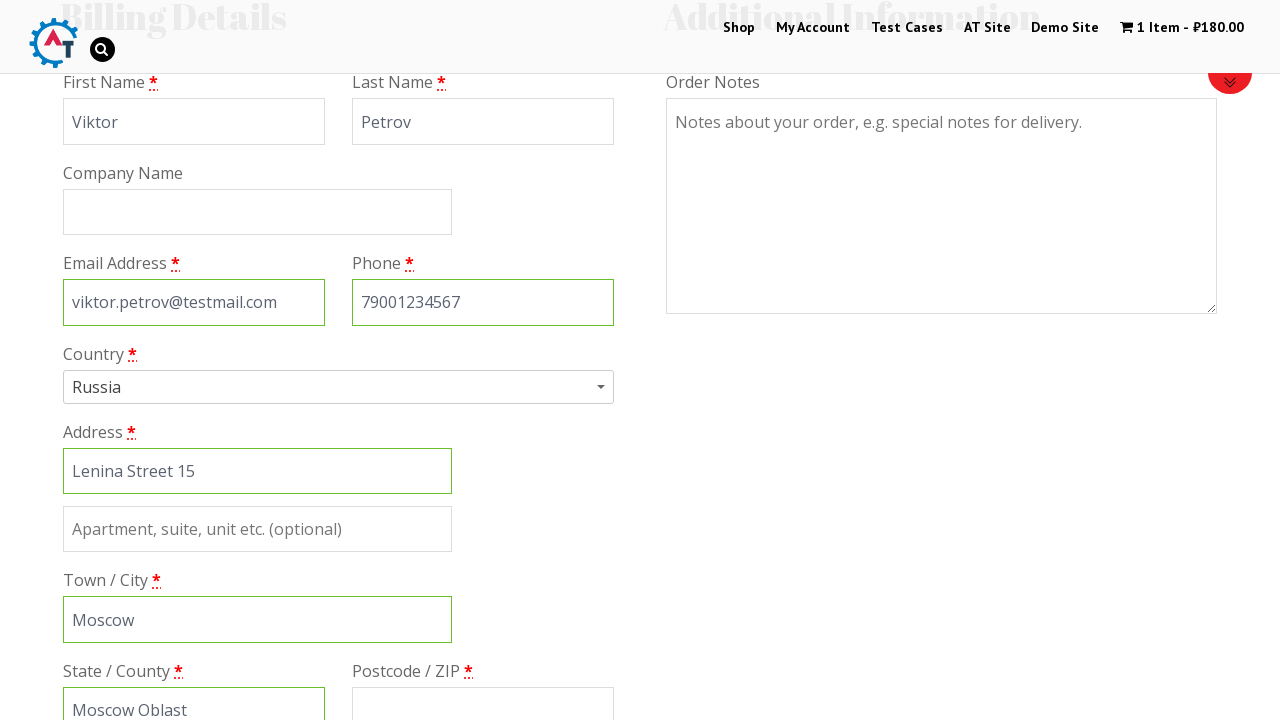

Filled billing postal code: 101000 on #billing_postcode
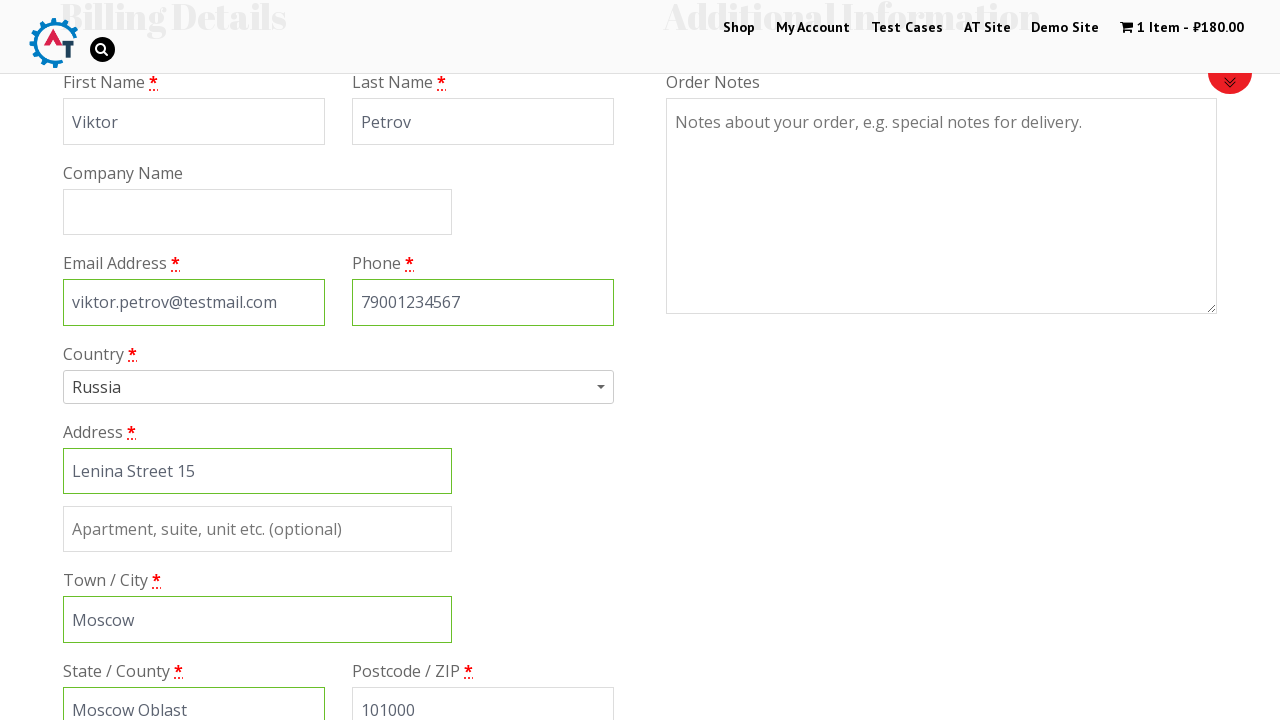

Scrolled down 600 pixels to payment section
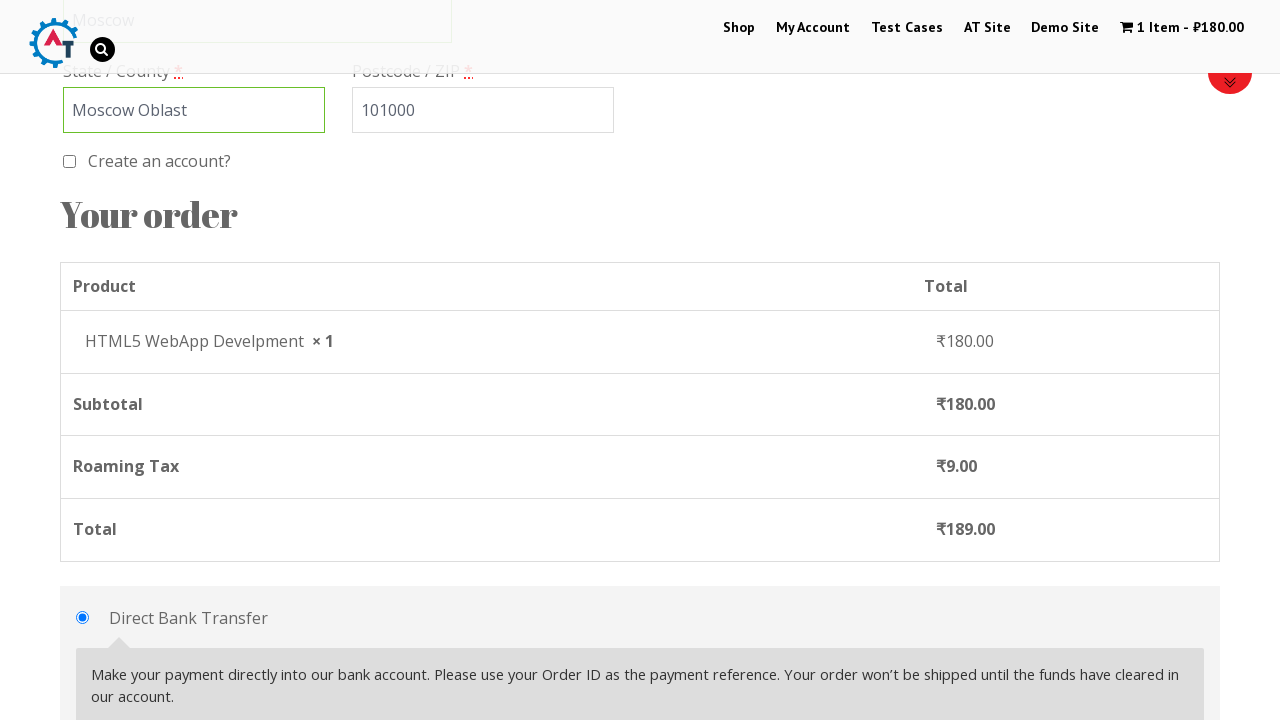

Waited for payment section to load (2 seconds)
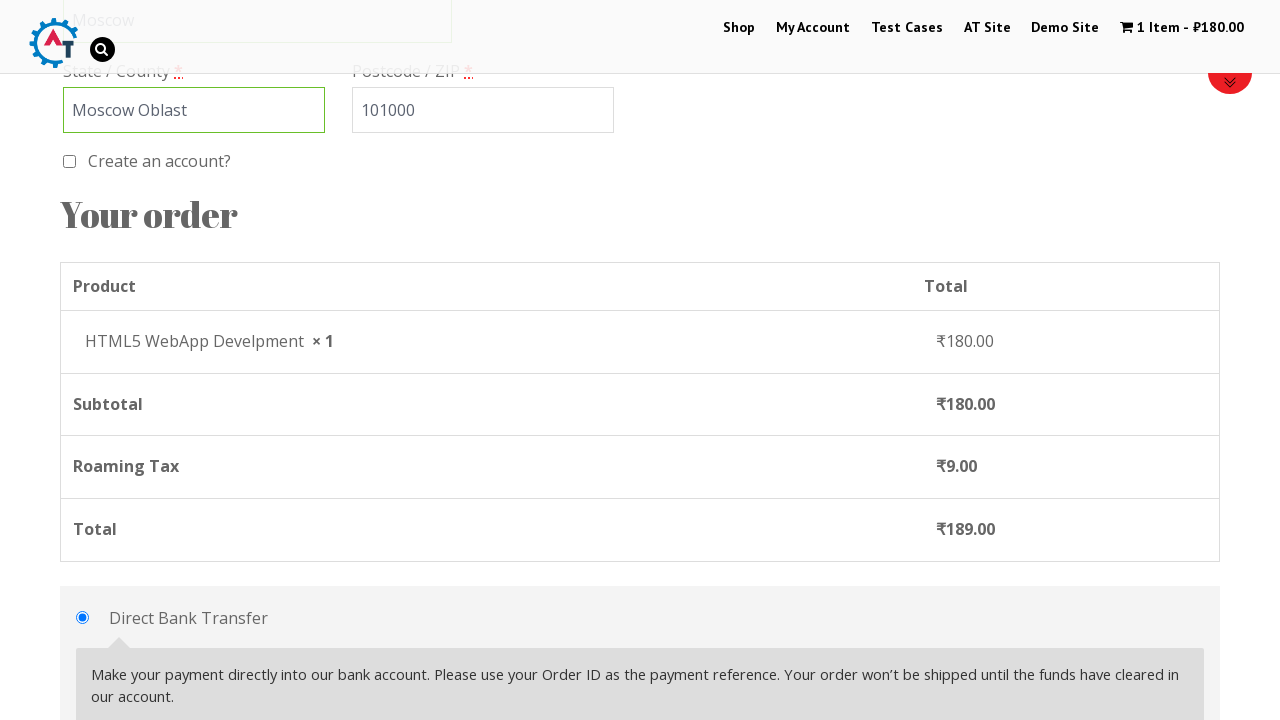

Selected check payment method at (82, 360) on #payment_method_cheque
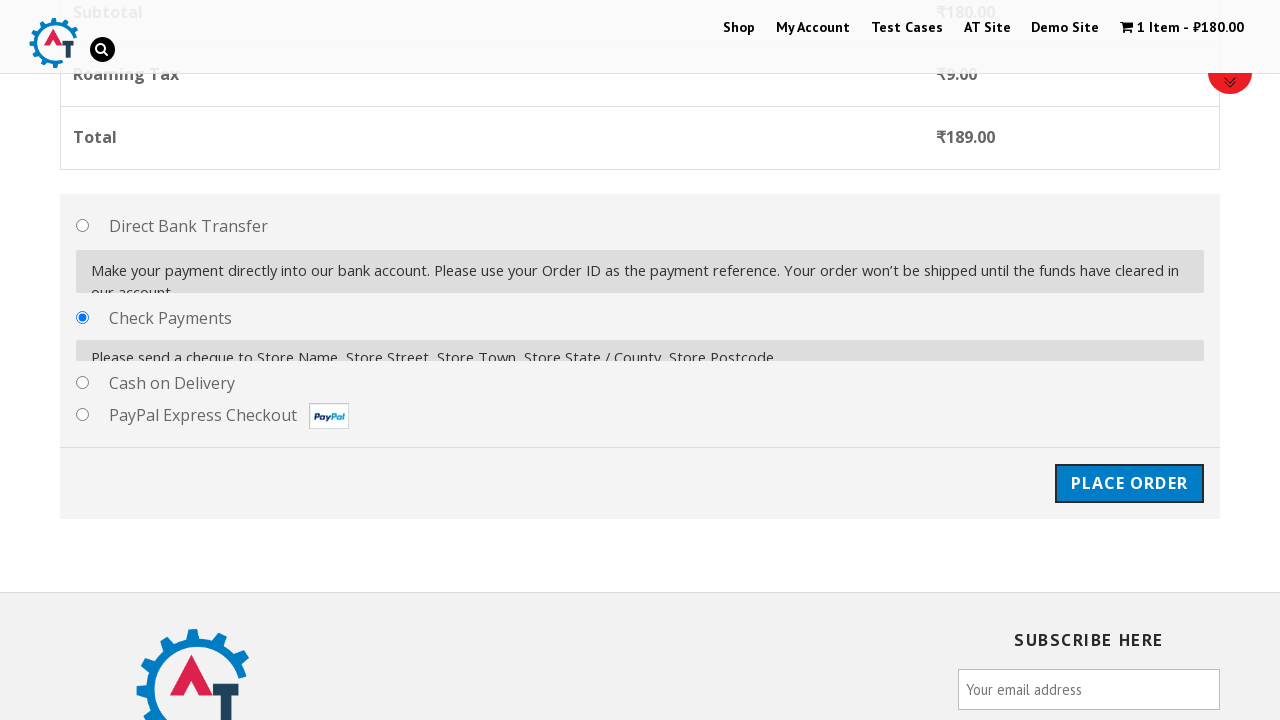

Clicked place order button at (1129, 471) on #place_order
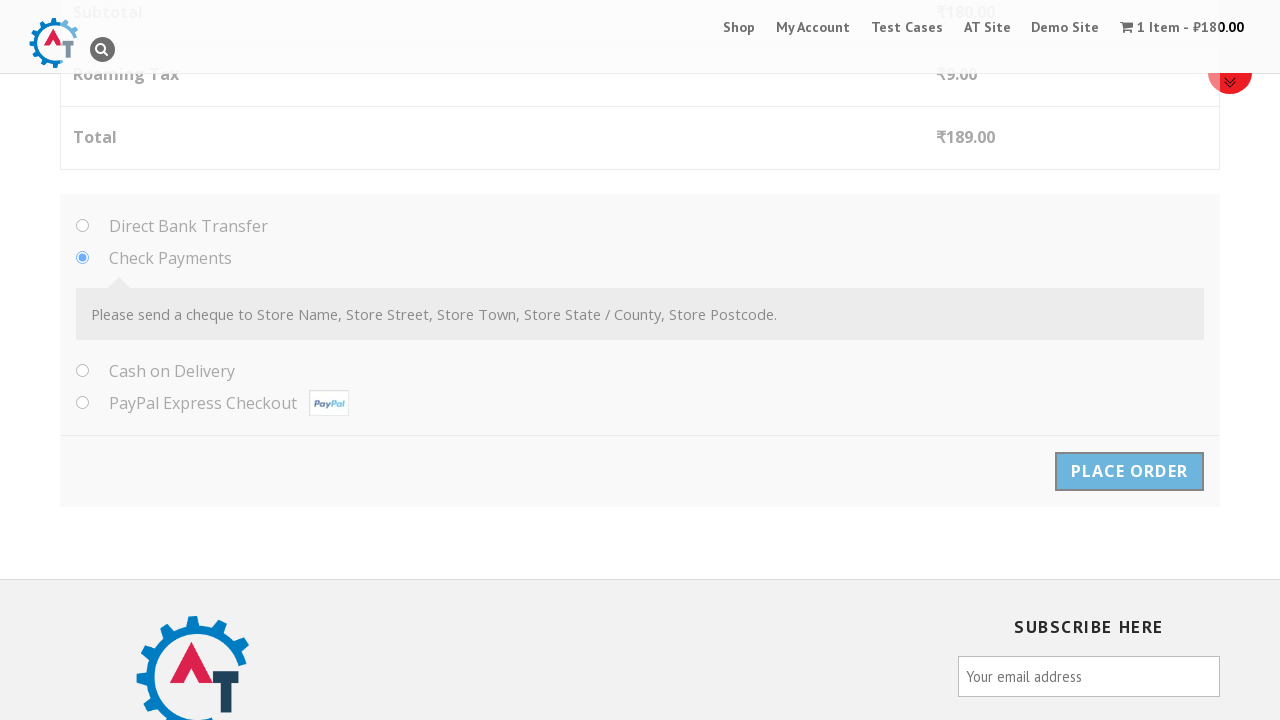

Order confirmation page loaded successfully
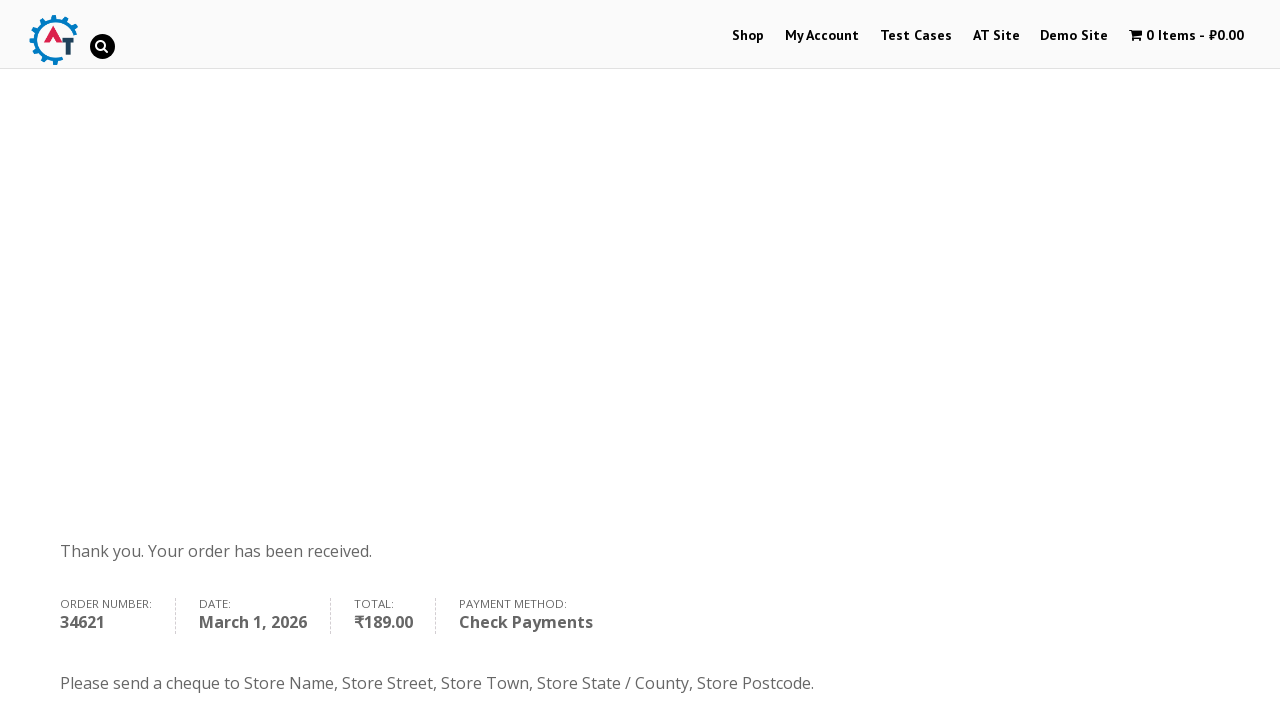

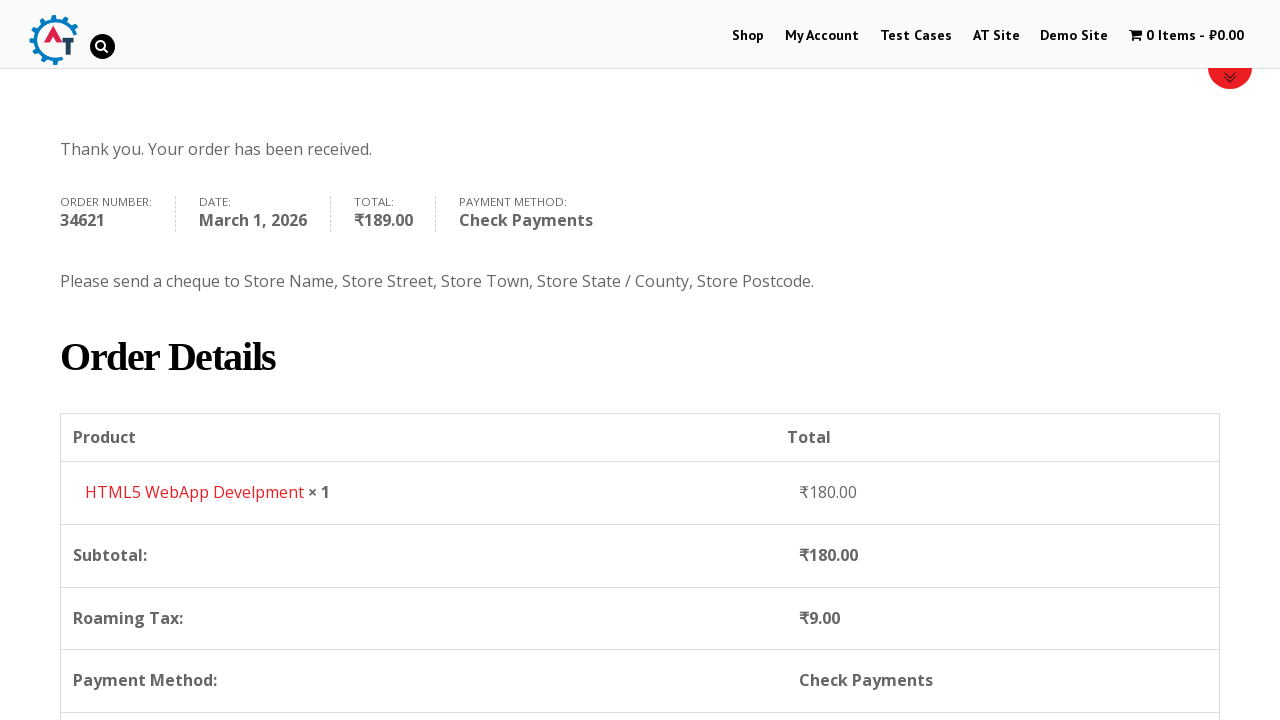